Tests drag-and-drop functionality by dragging an element from source to target using click-and-hold approach

Starting URL: https://crossbrowsertesting.github.io/drag-and-drop.html

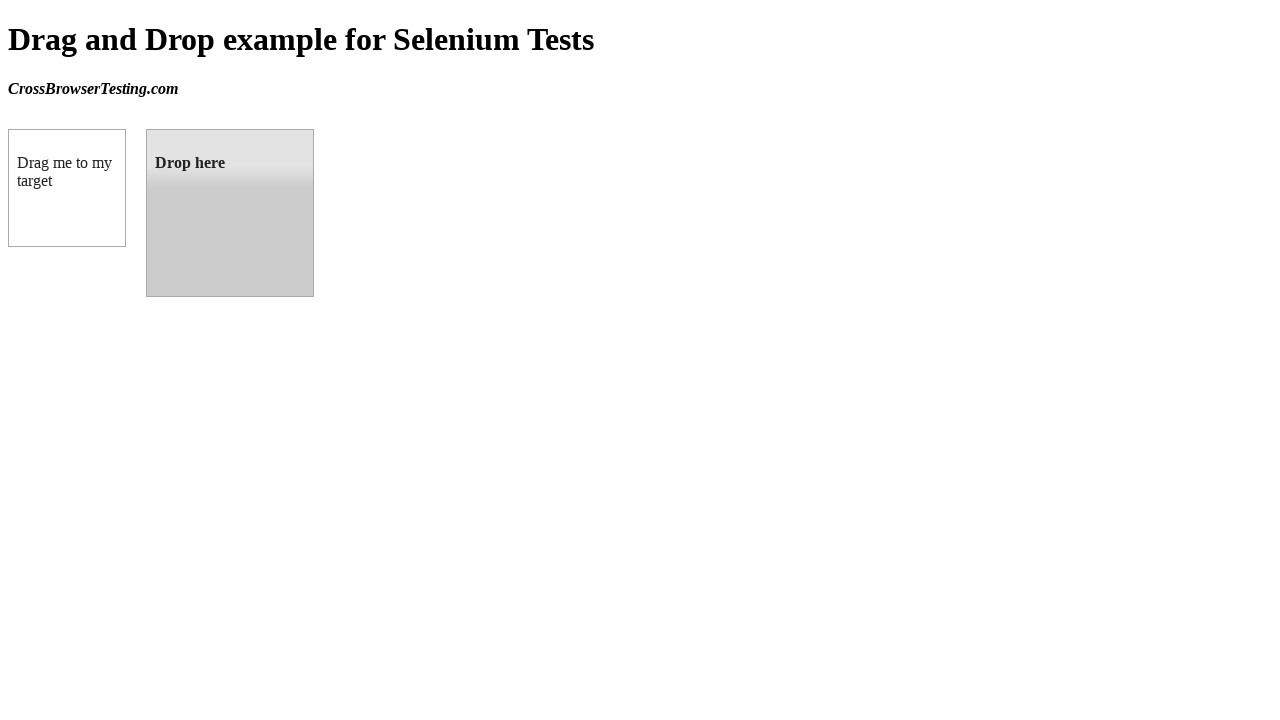

Located draggable element with ID 'draggable'
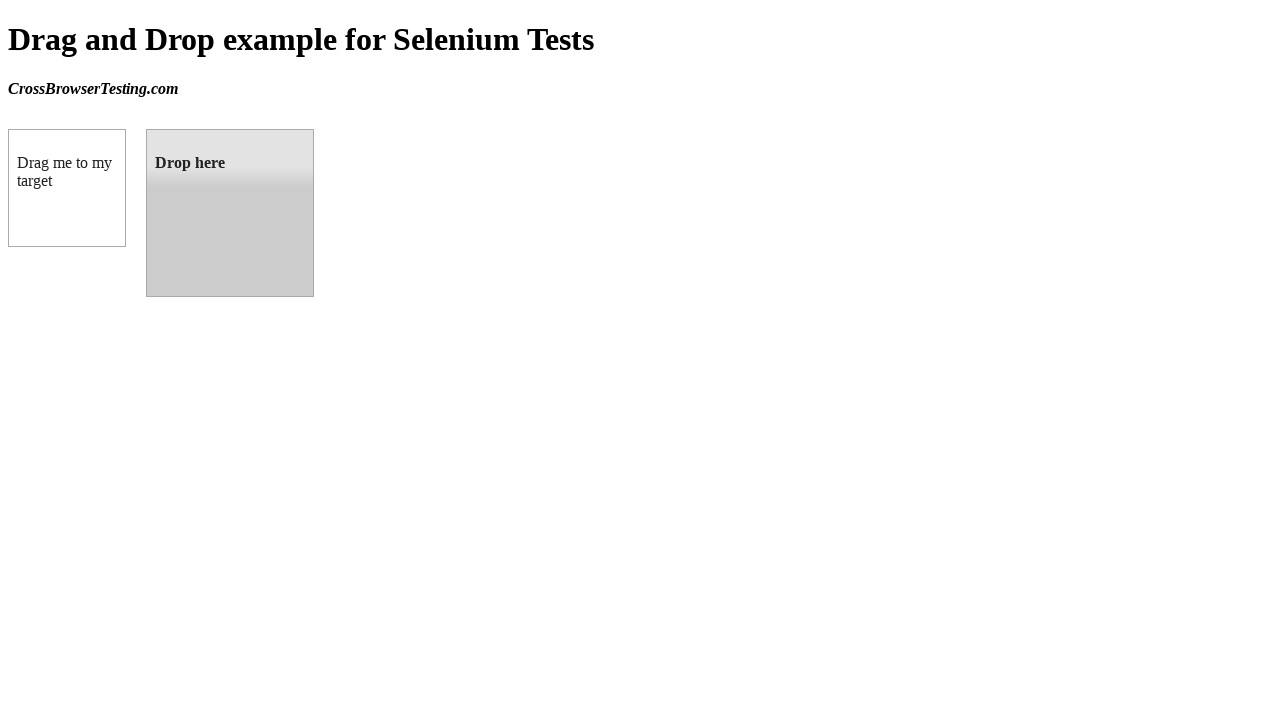

Located droppable element with ID 'droppable'
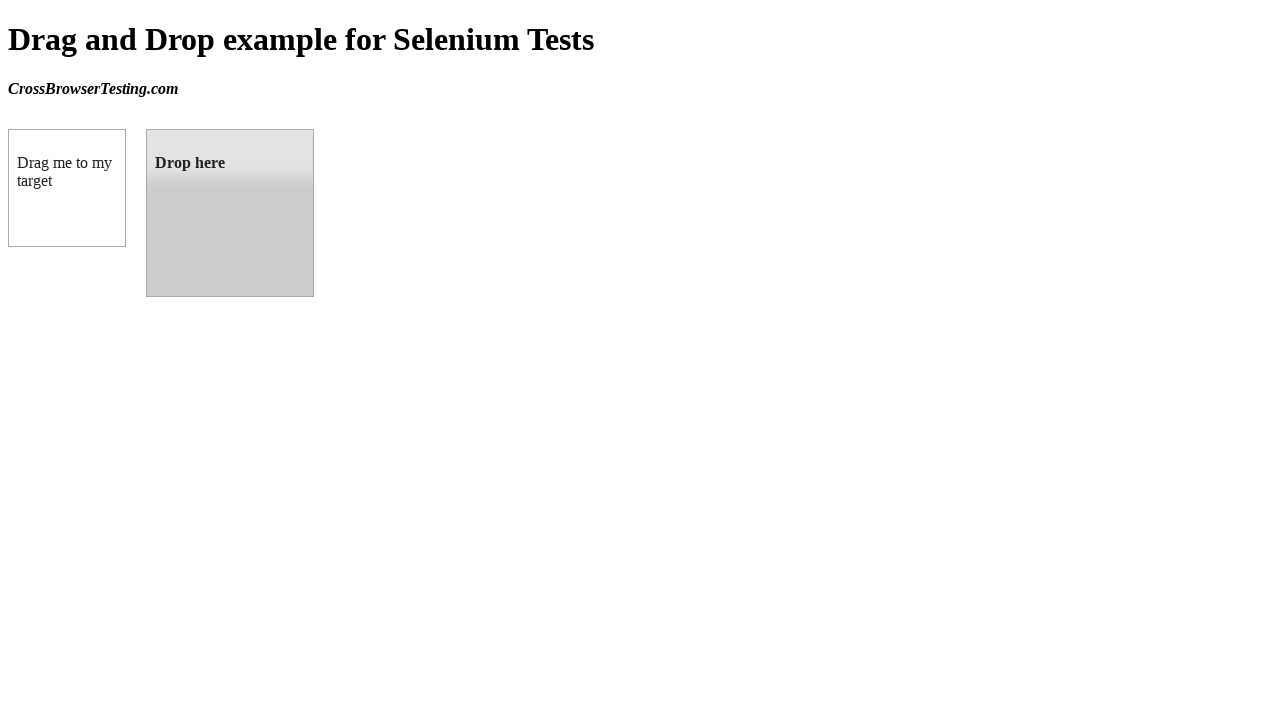

Dragged element from source to target using click-and-hold approach at (230, 213)
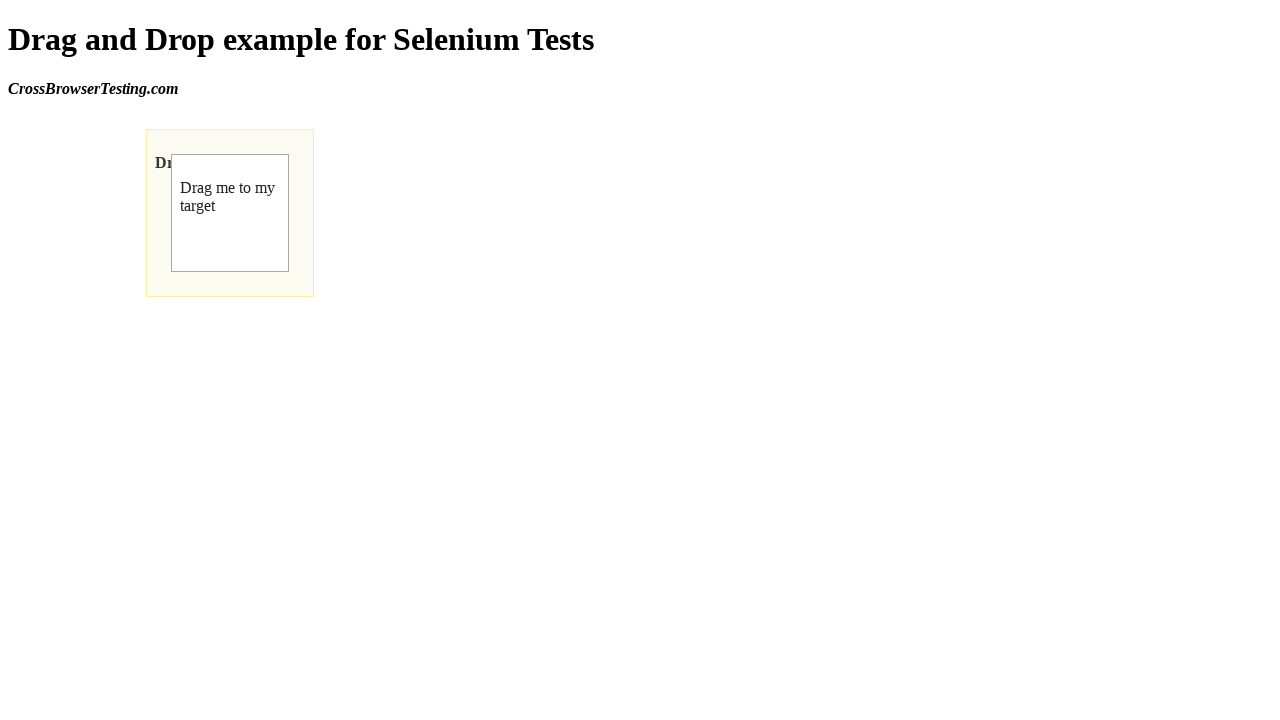

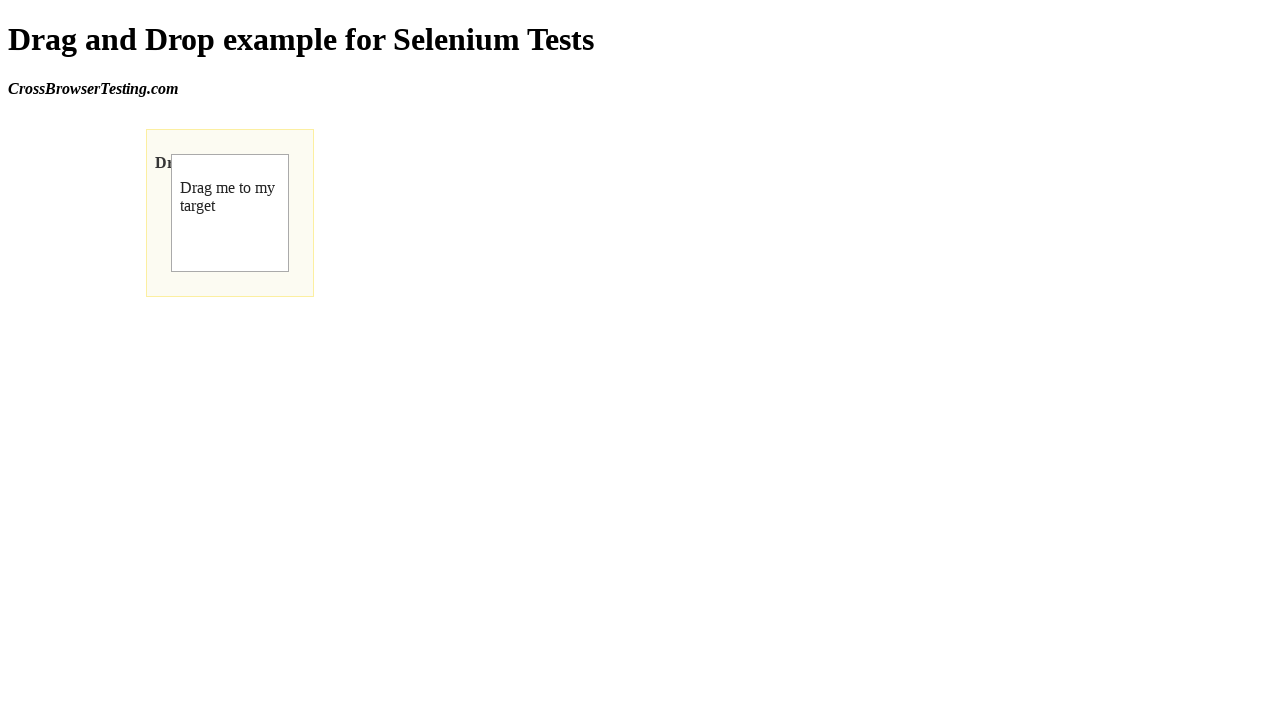